Tests adding todo items to the list by filling the input and pressing Enter for multiple items

Starting URL: https://demo.playwright.dev/todomvc

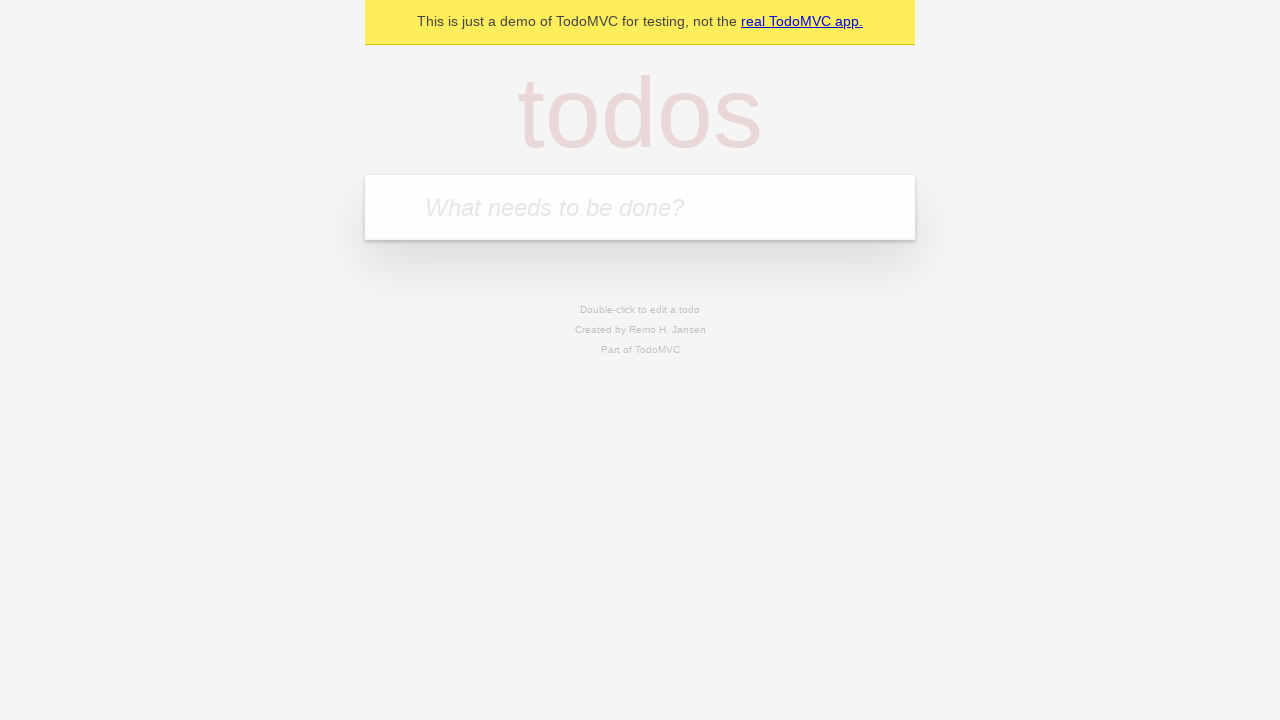

Filled todo input with 'buy some cheese' on internal:attr=[placeholder="What needs to be done?"i]
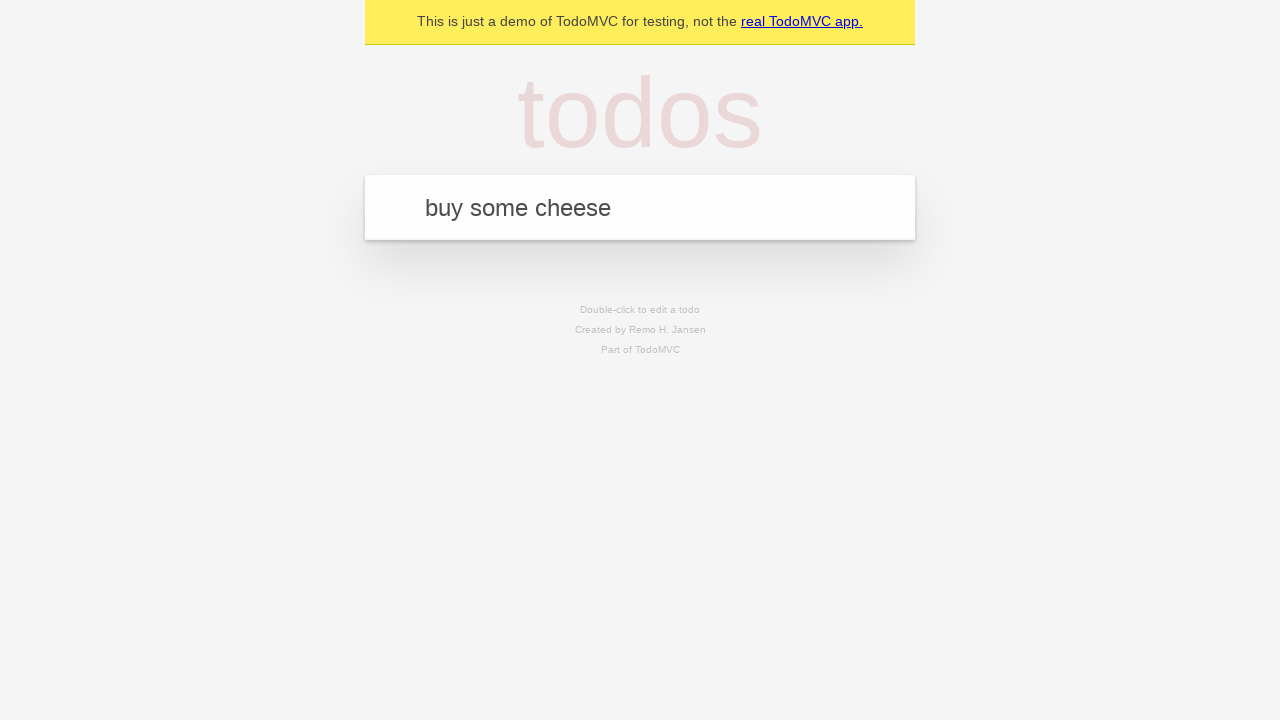

Pressed Enter to add first todo item on internal:attr=[placeholder="What needs to be done?"i]
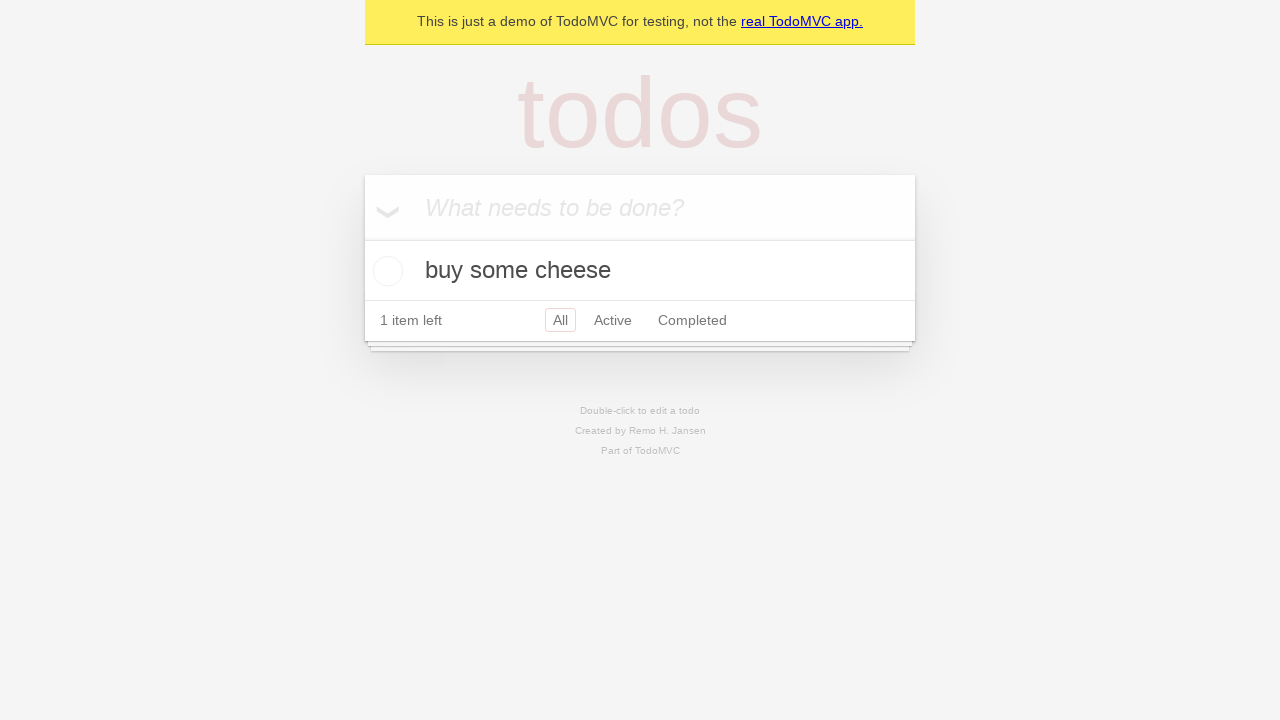

Filled todo input with 'feed the cat' on internal:attr=[placeholder="What needs to be done?"i]
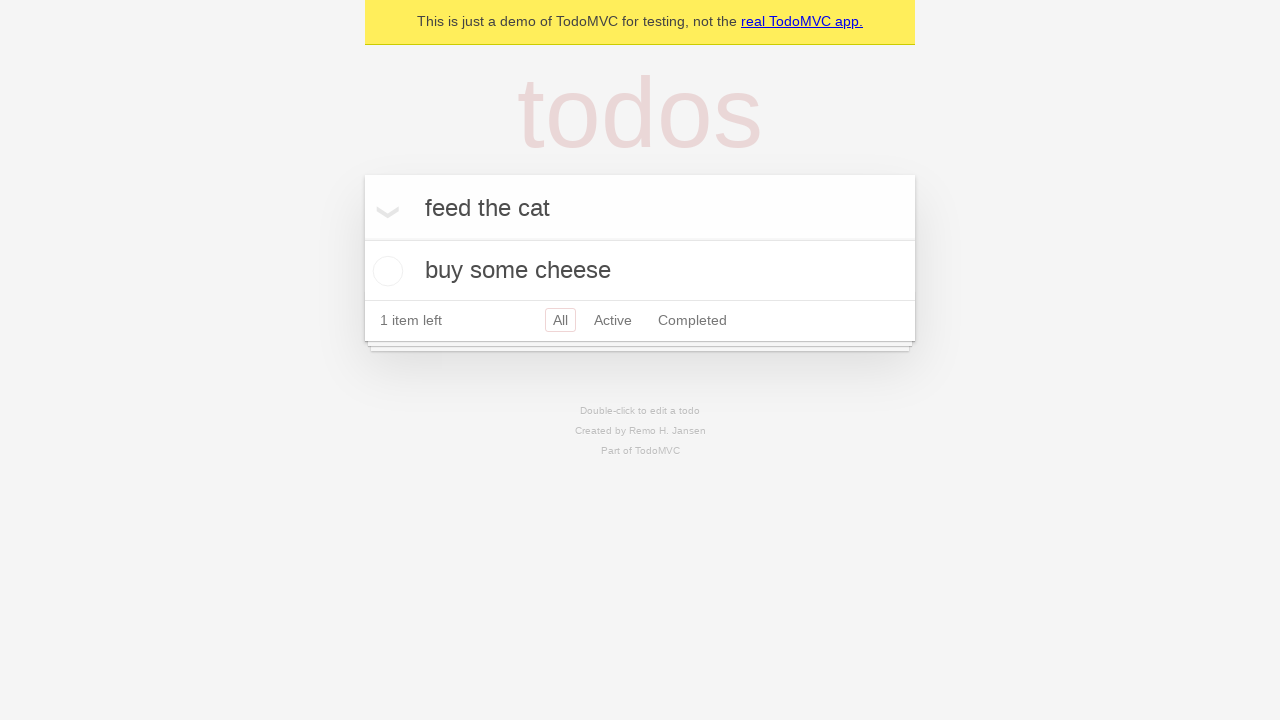

Pressed Enter to add second todo item on internal:attr=[placeholder="What needs to be done?"i]
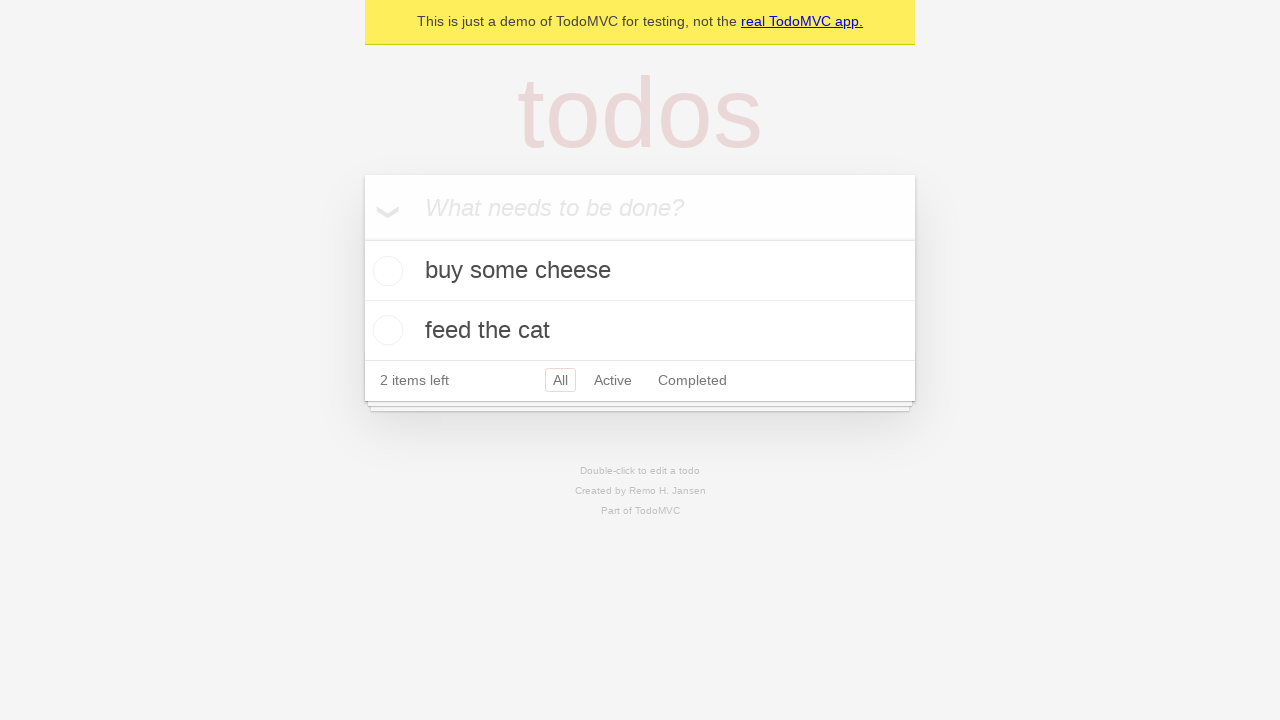

Todo items loaded and visible on page
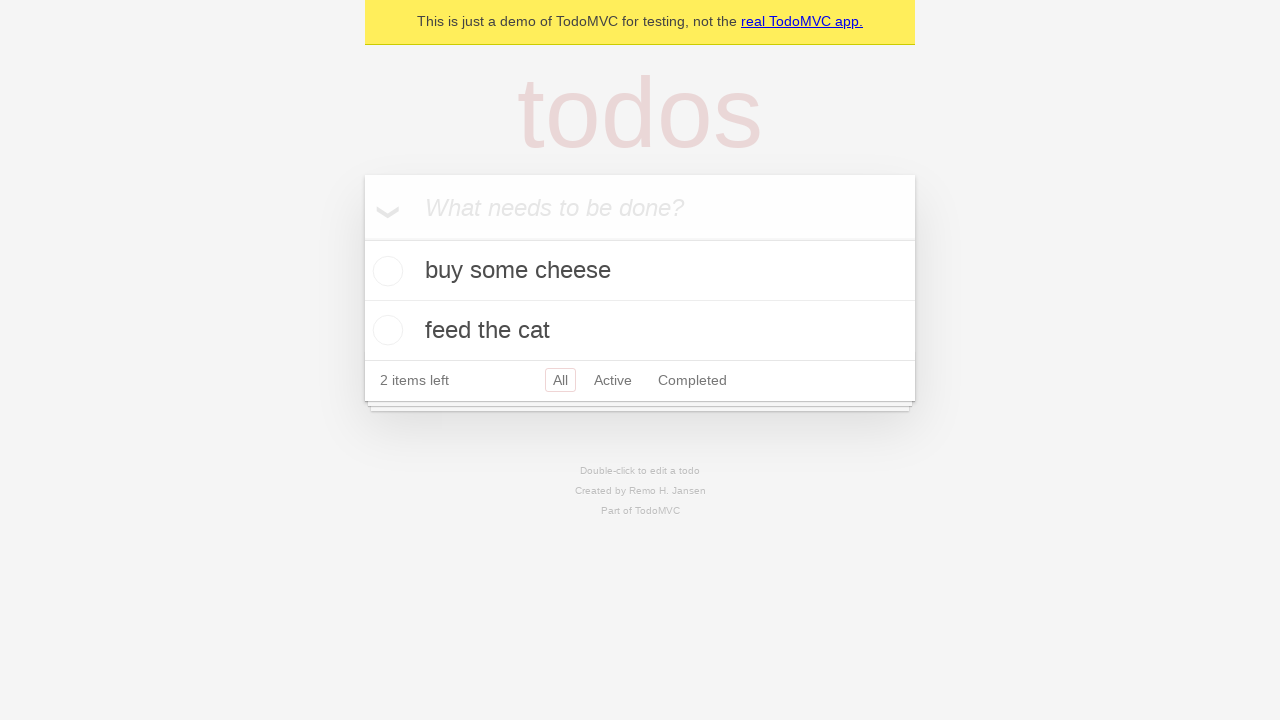

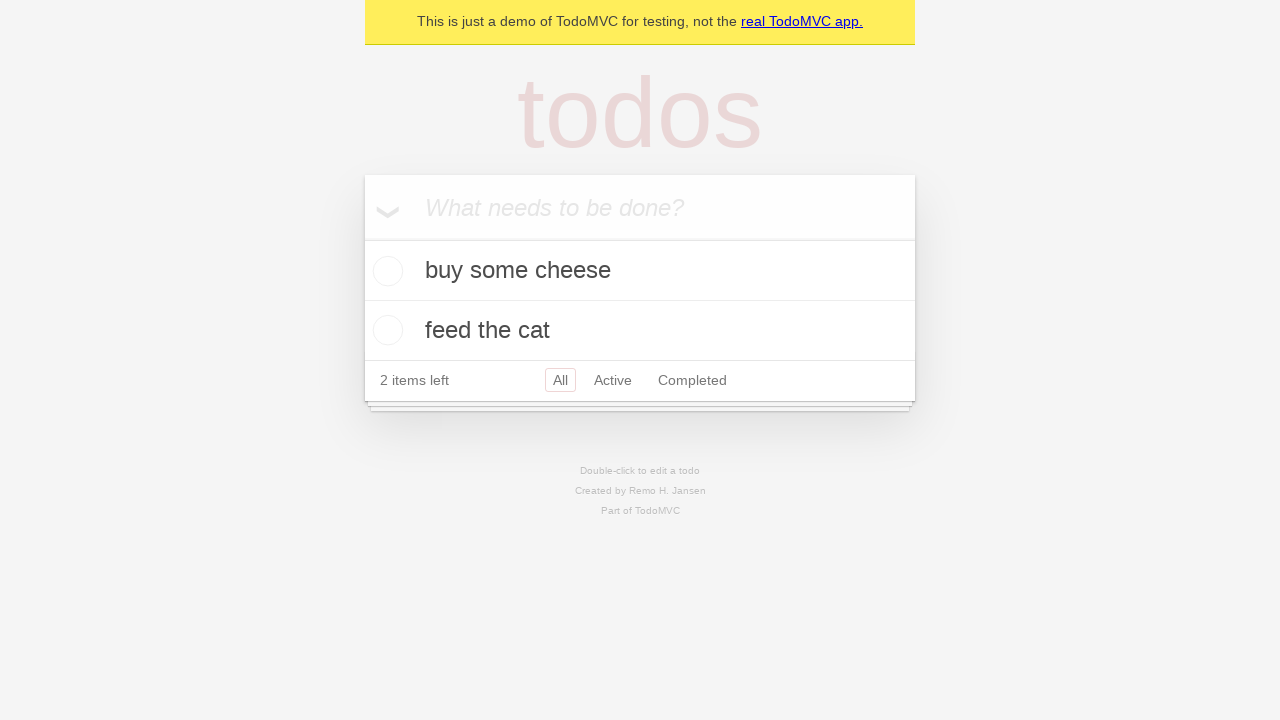